Tests browser back navigation by going to the about page, then navigating back to verify the home page loads correctly

Starting URL: https://ultimateqa.com/automation

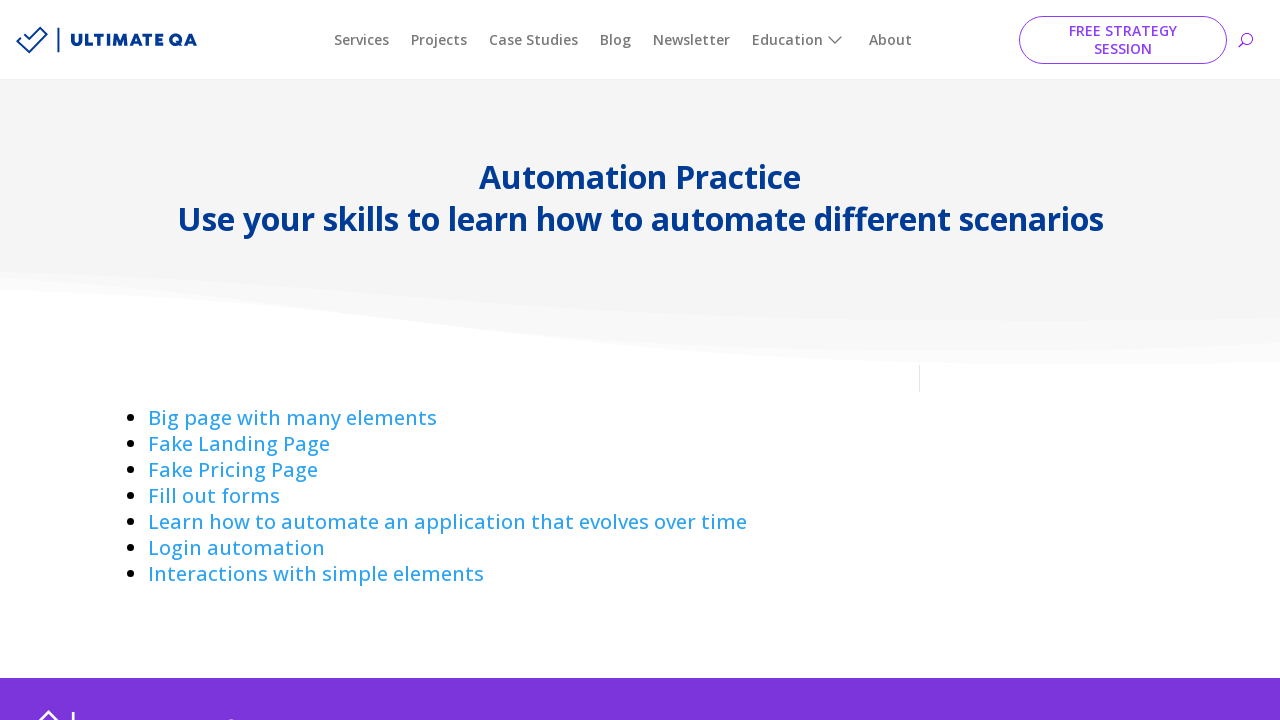

Initial home page loaded at https://ultimateqa.com/automation
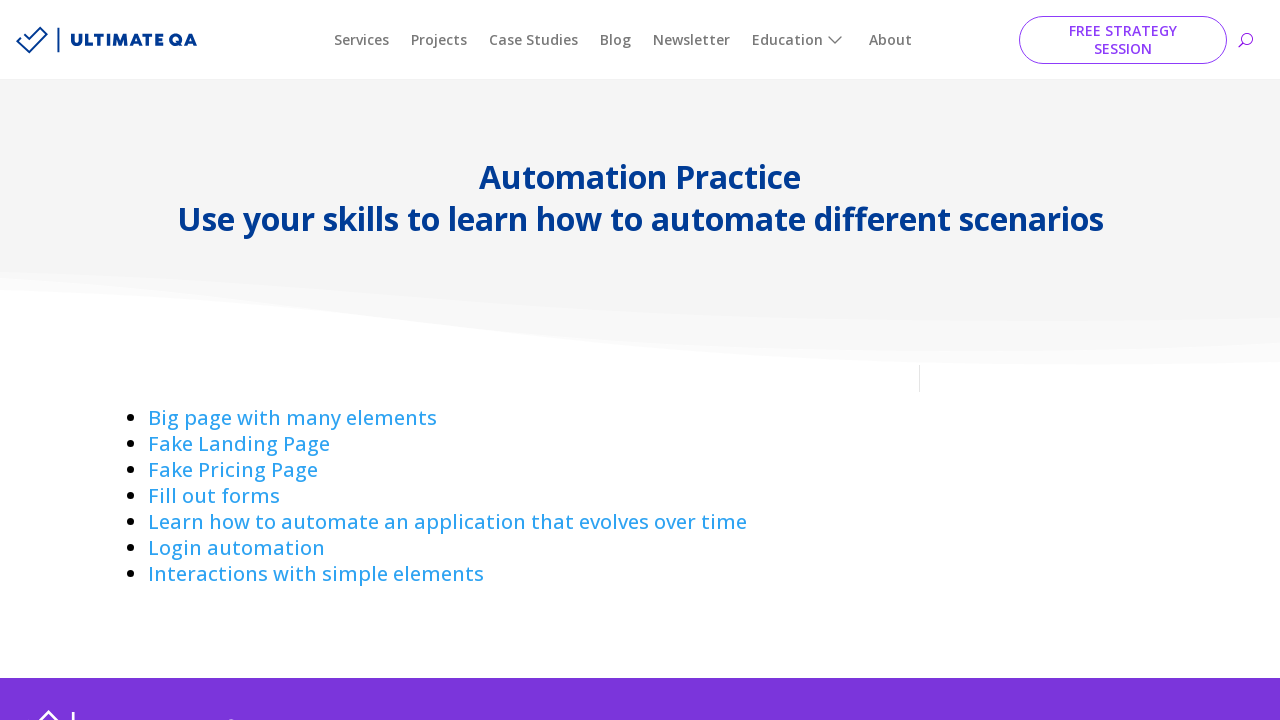

Navigated to about page at https://ultimateqa.com/about/
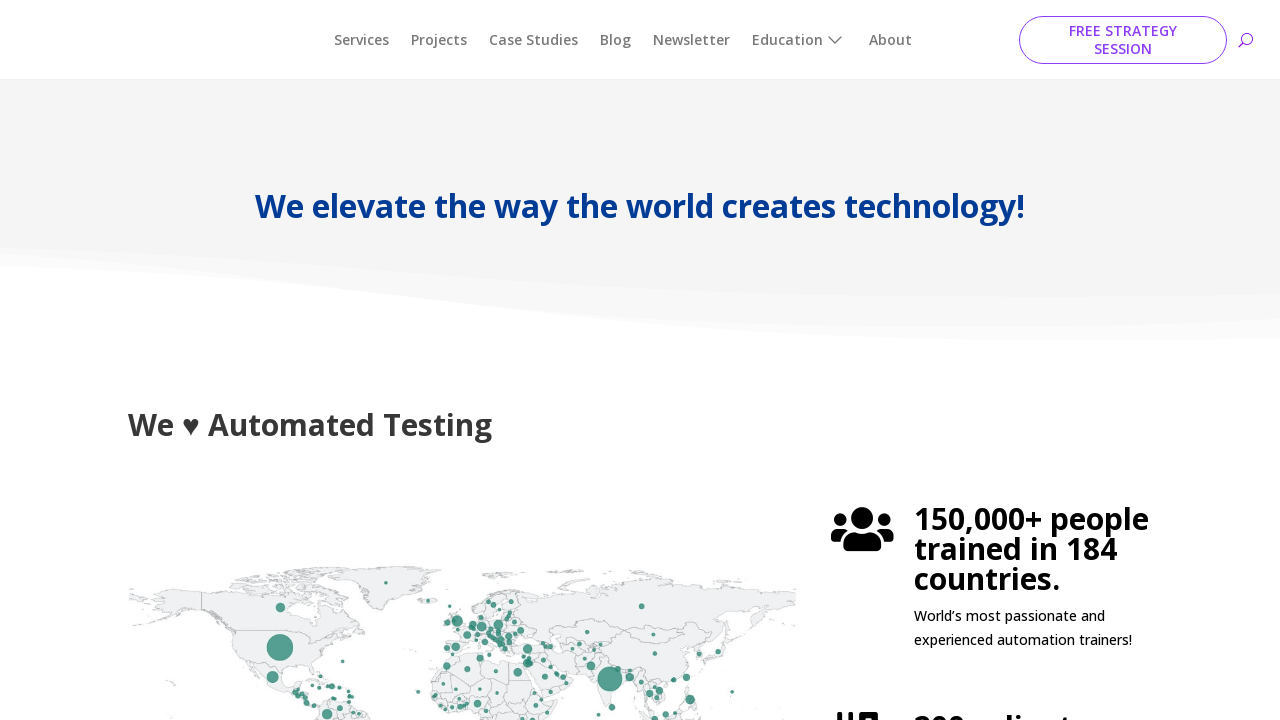

About page fully loaded
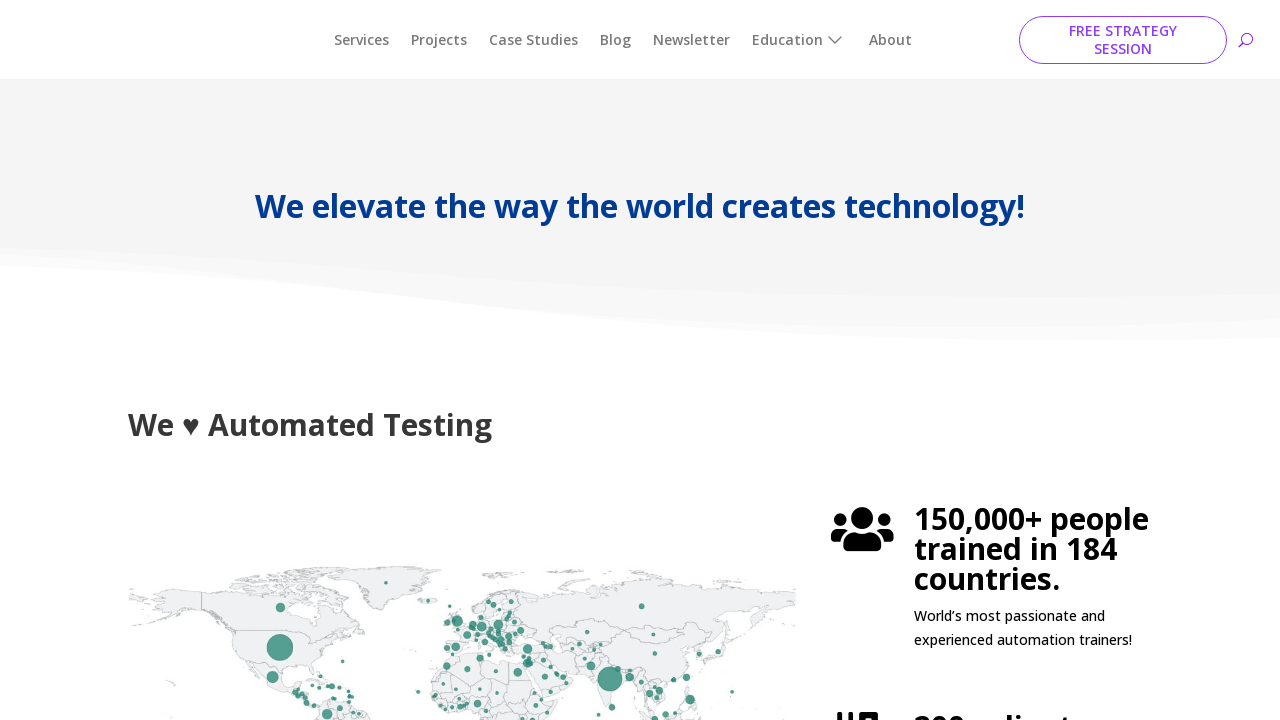

Clicked browser back button to return to home page
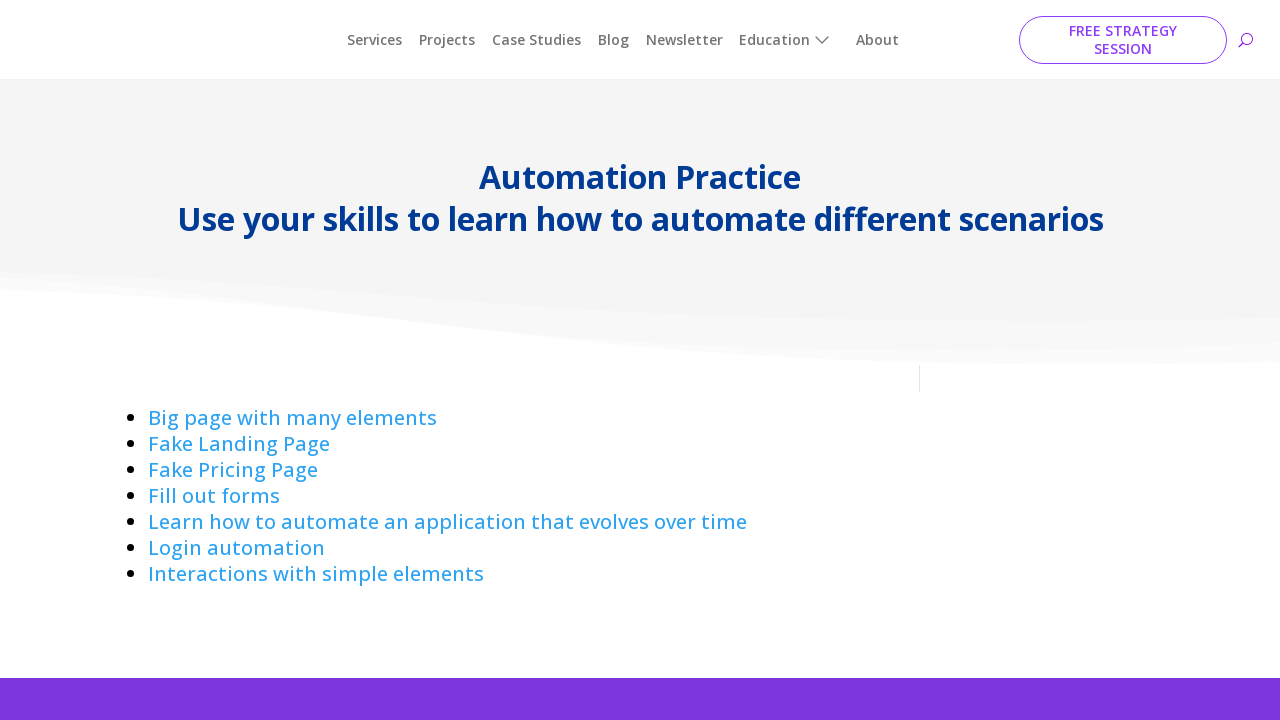

Home page reloaded successfully
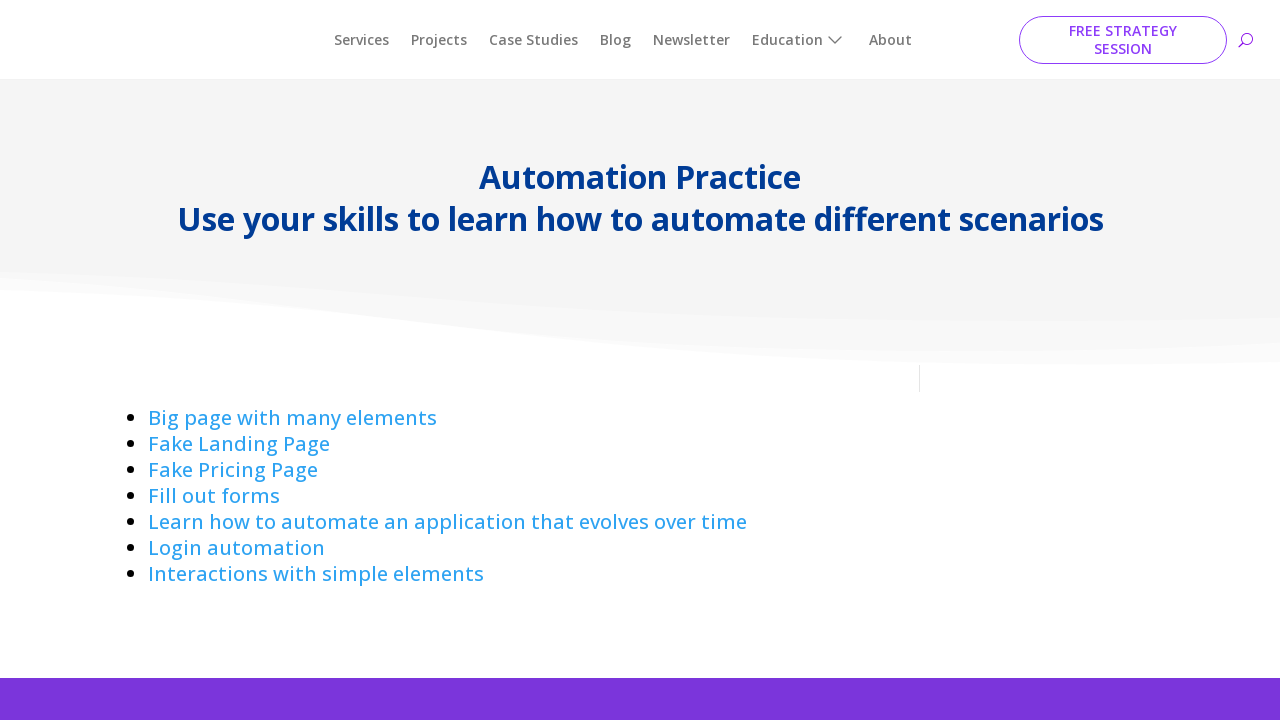

Verified page title is 'Automation Practice - Ultimate QA'
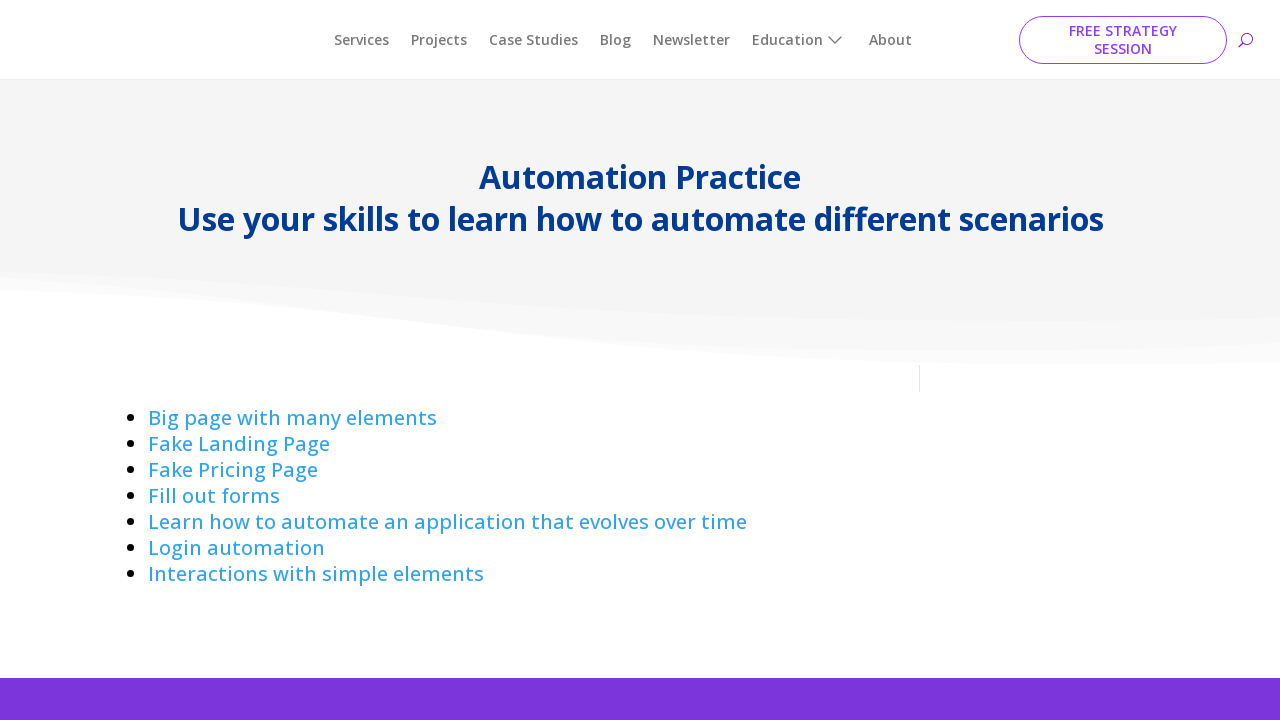

Verified URL is https://ultimateqa.com/automation
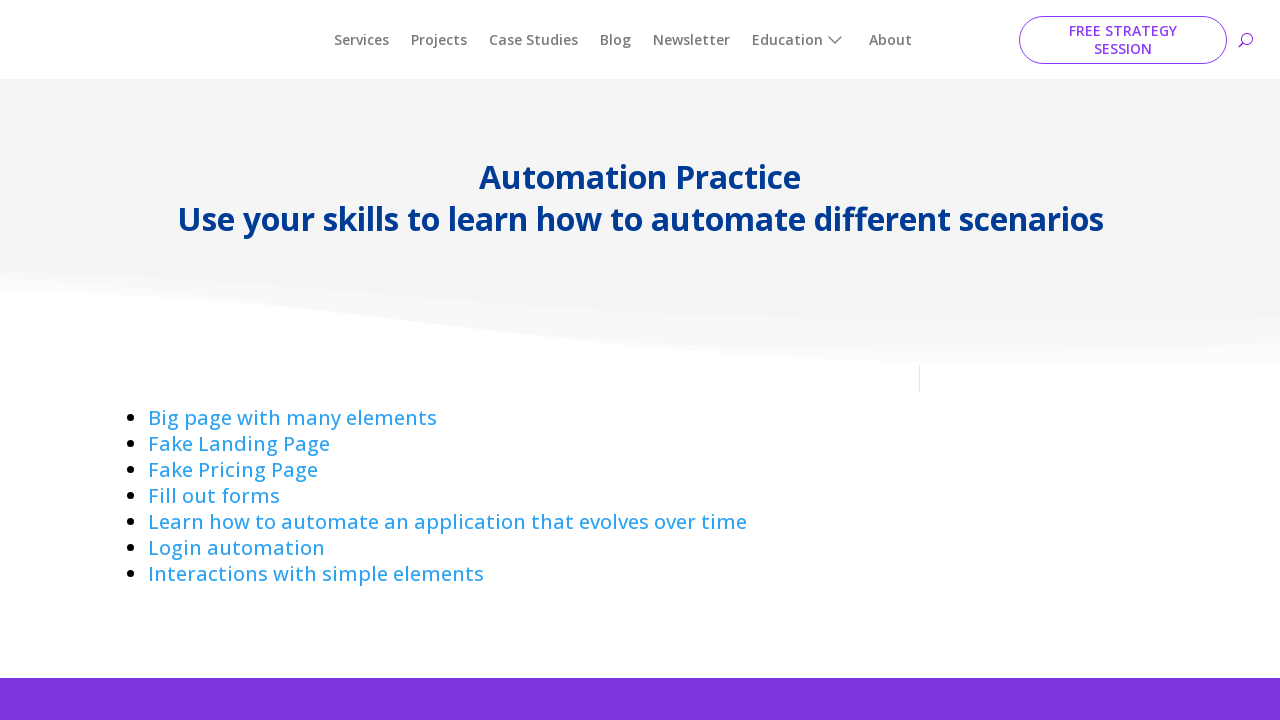

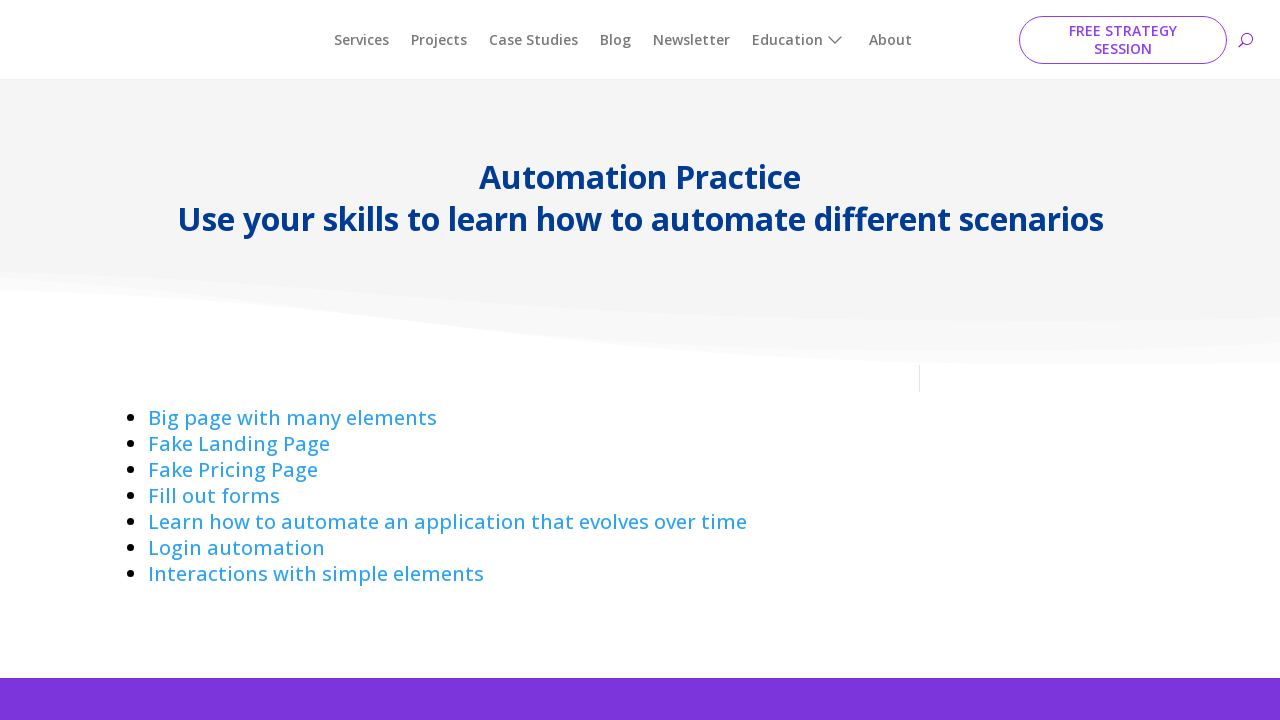